Tests navigation by clicking on "A/B Testing" link, verifying the page title, navigating back to the home page, and verifying the home page title.

Starting URL: https://practice.cydeo.com/

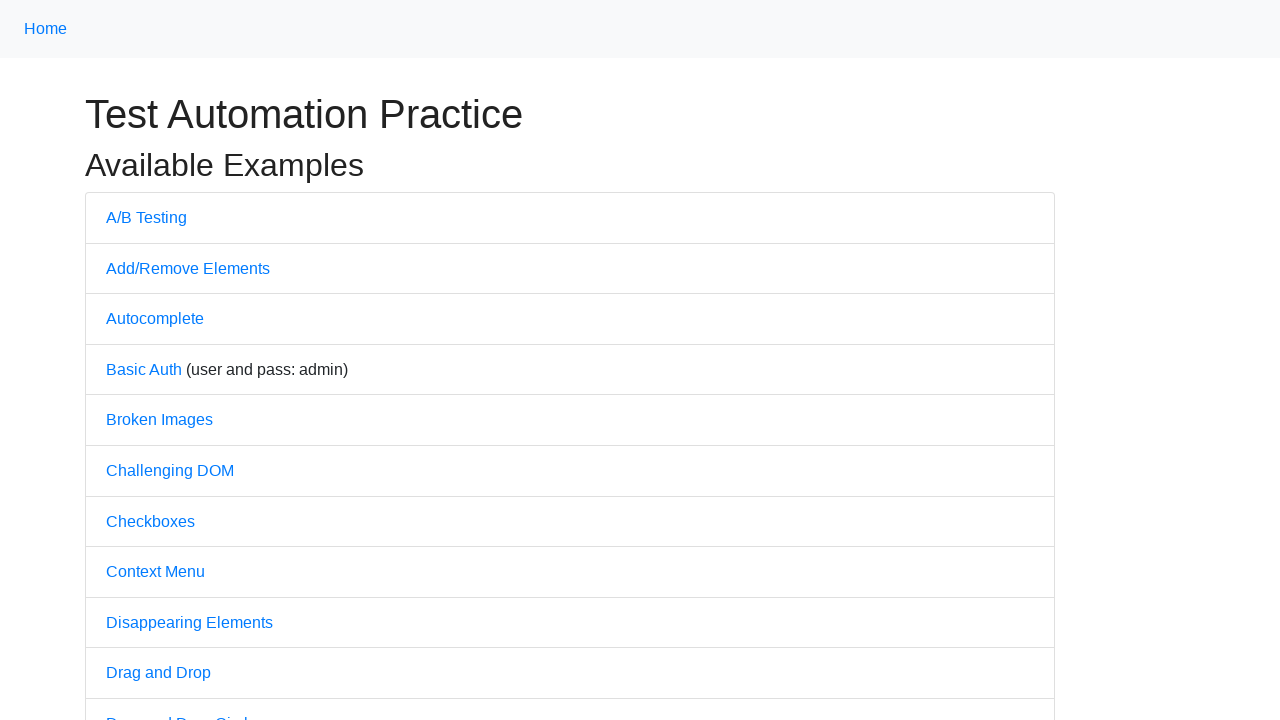

Clicked on 'A/B Testing' link at (146, 217) on text=A/B Testing
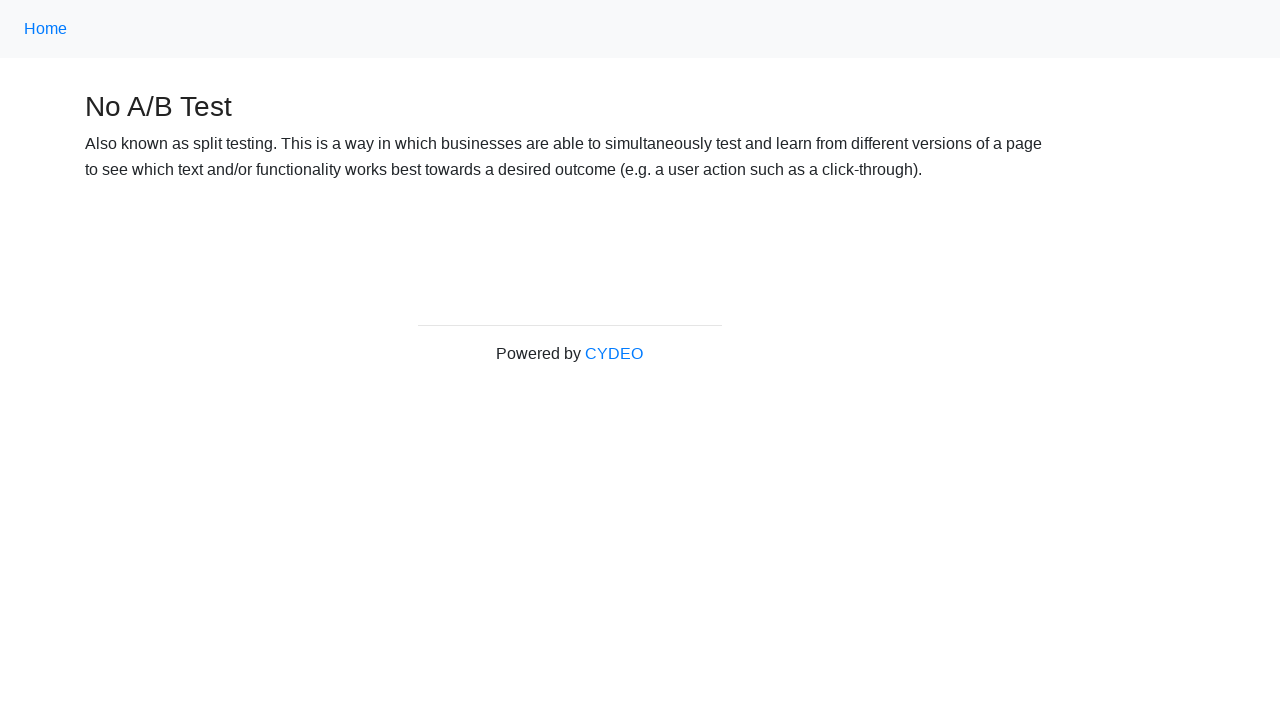

Verified page title is 'No A/B Test'
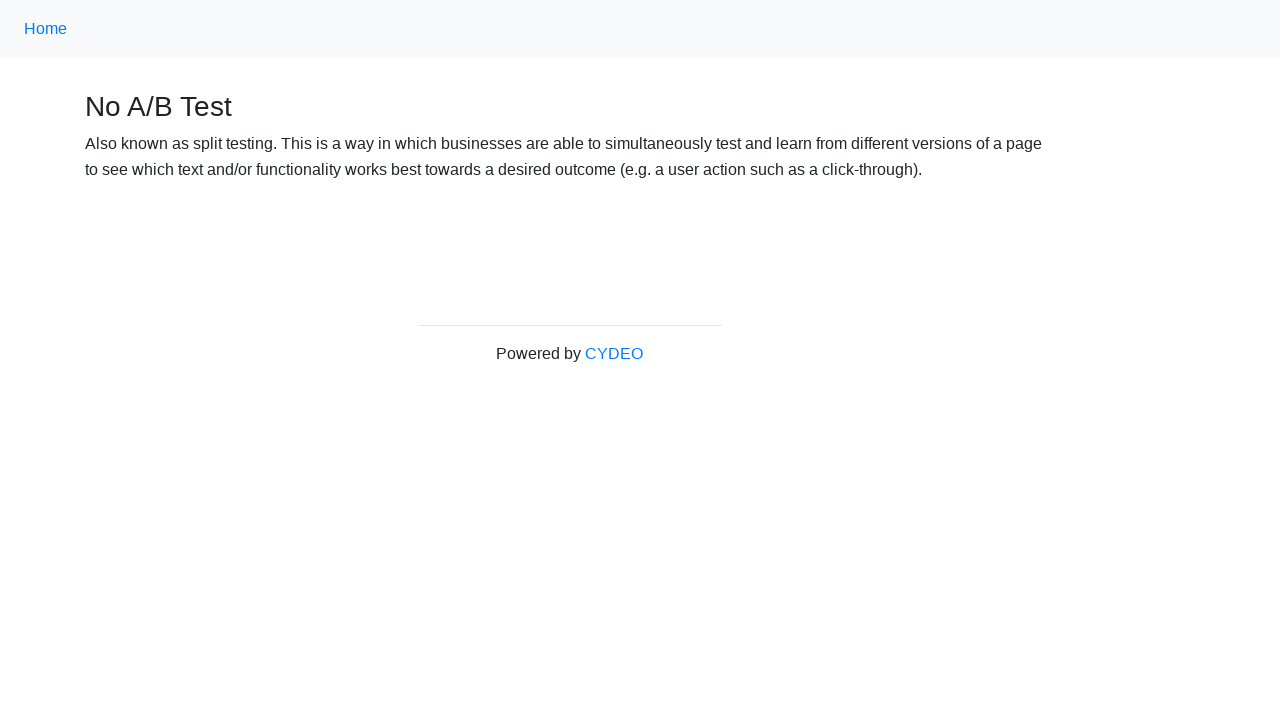

Navigated back to home page
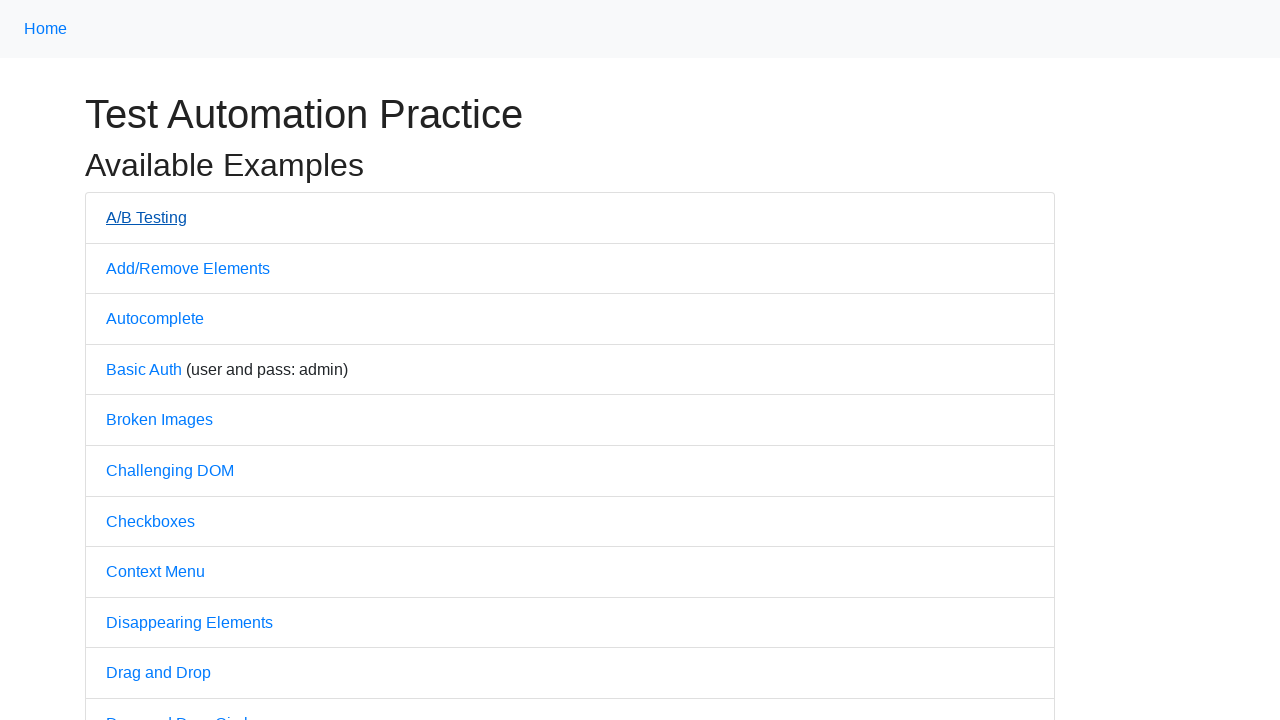

Verified home page title is 'Practice'
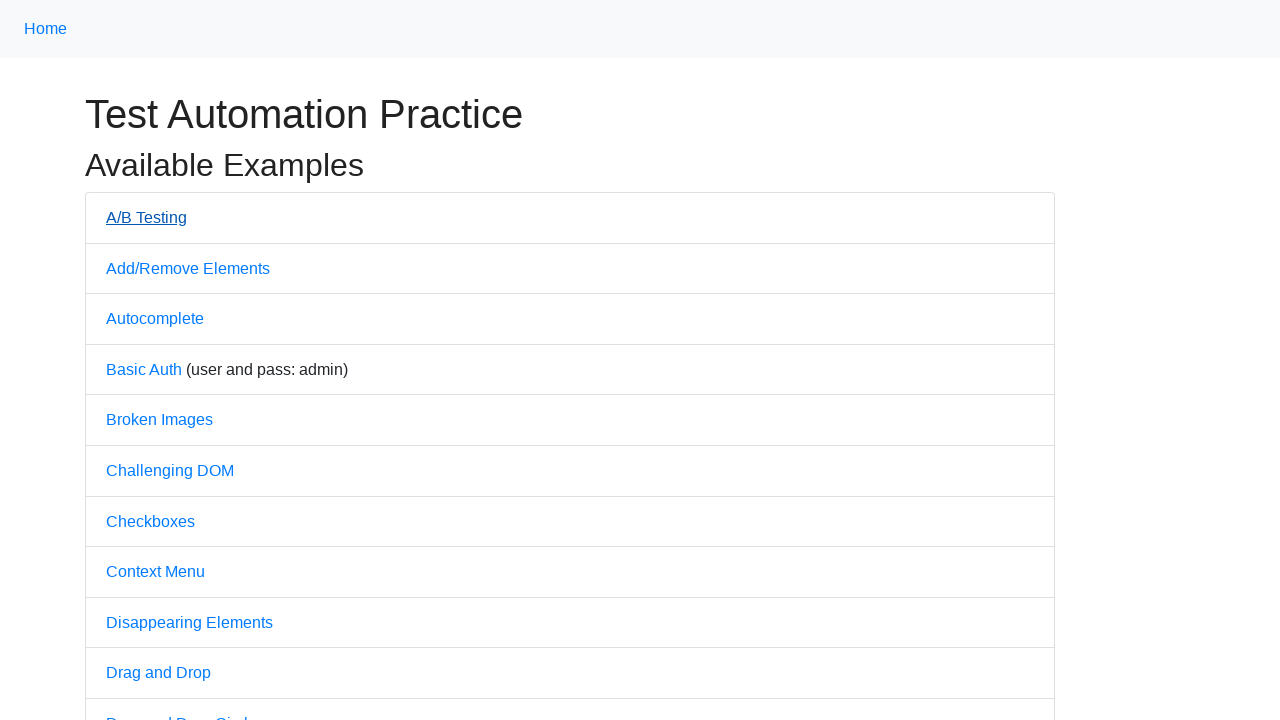

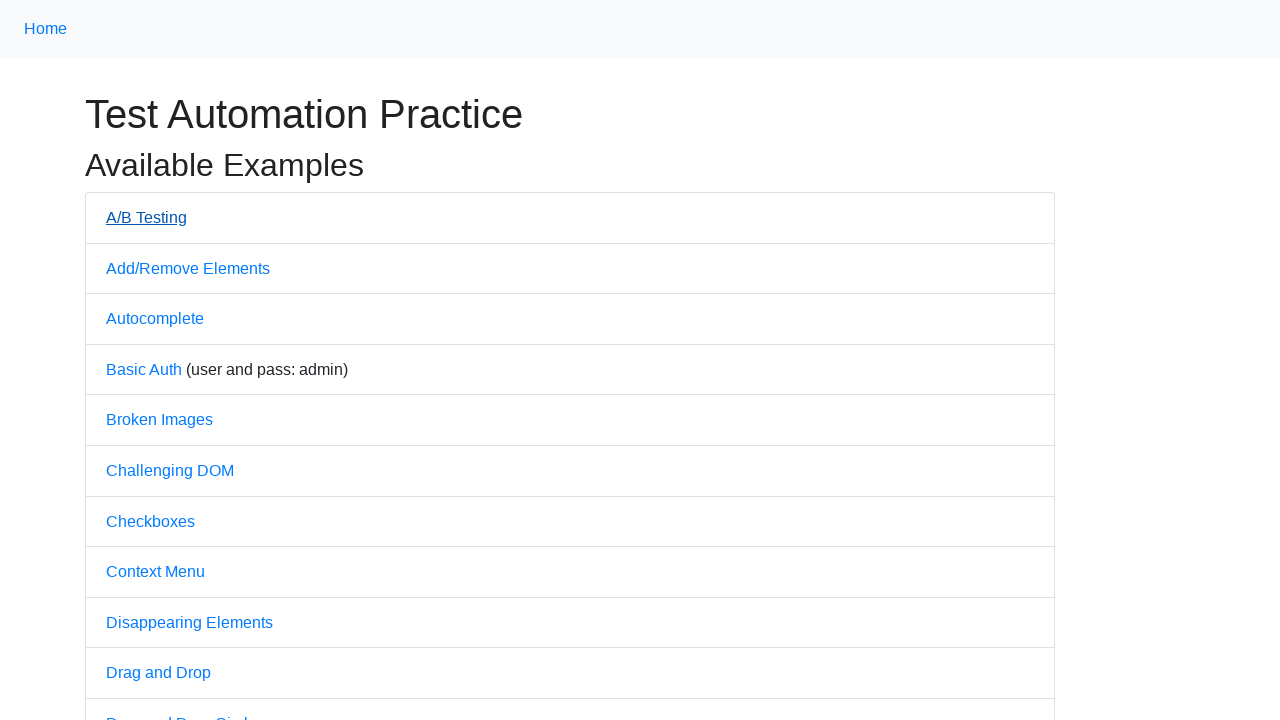